Tests car form submission by filling the name field and clicking the submit button

Starting URL: https://carros-crud.vercel.app/

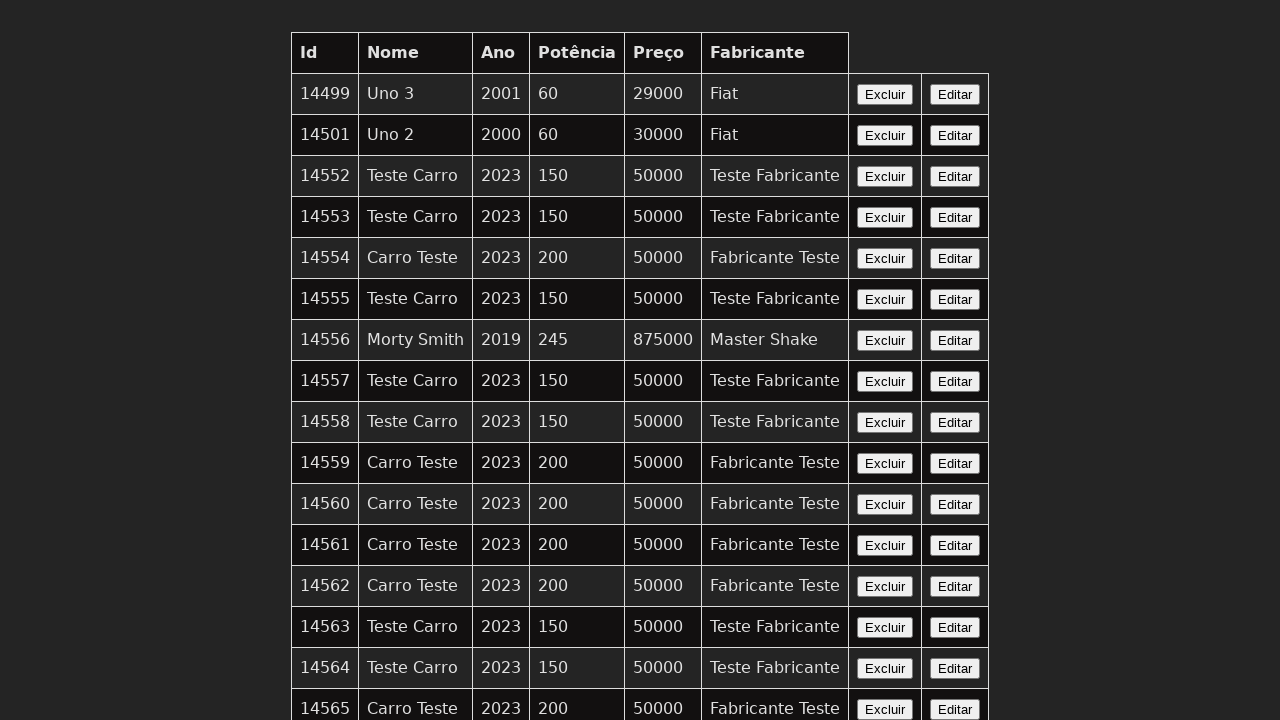

Waited for name field to become visible
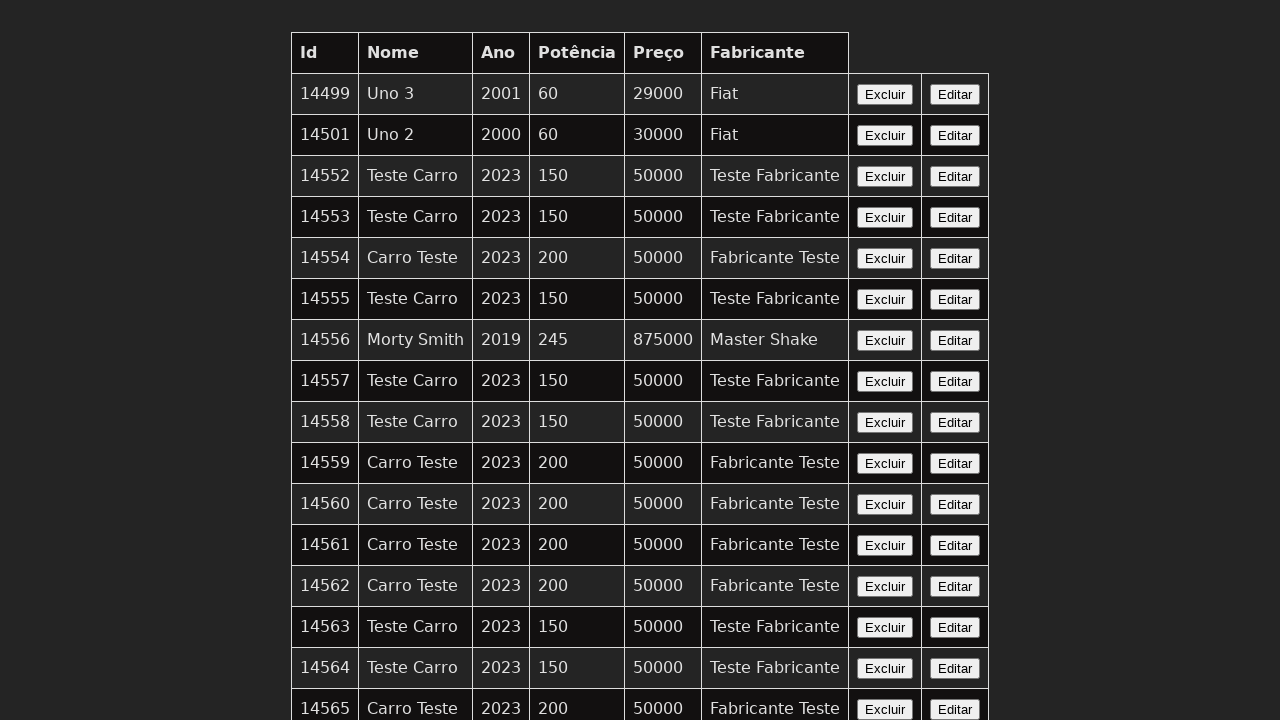

Filled name field with 'João Silva Santos' on input[name='nome']
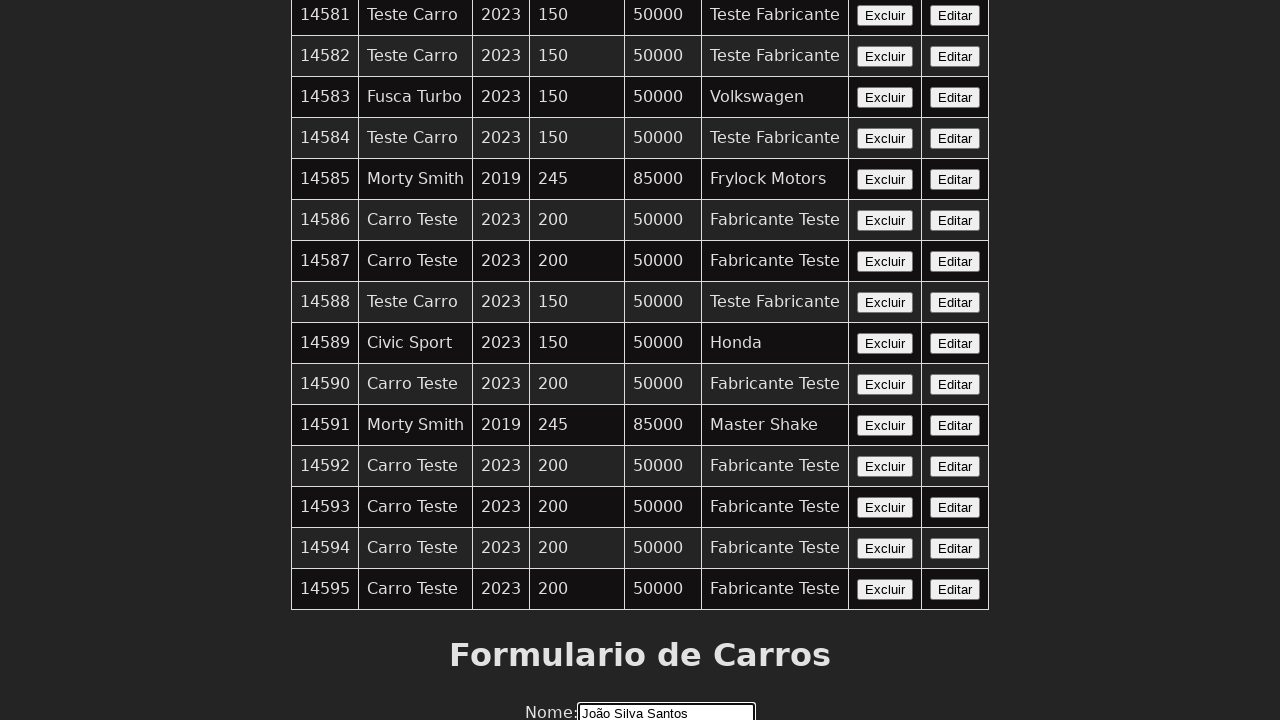

Clicked submit button to submit car form at (640, 676) on xpath=//button[contains(text(),'Enviar')]
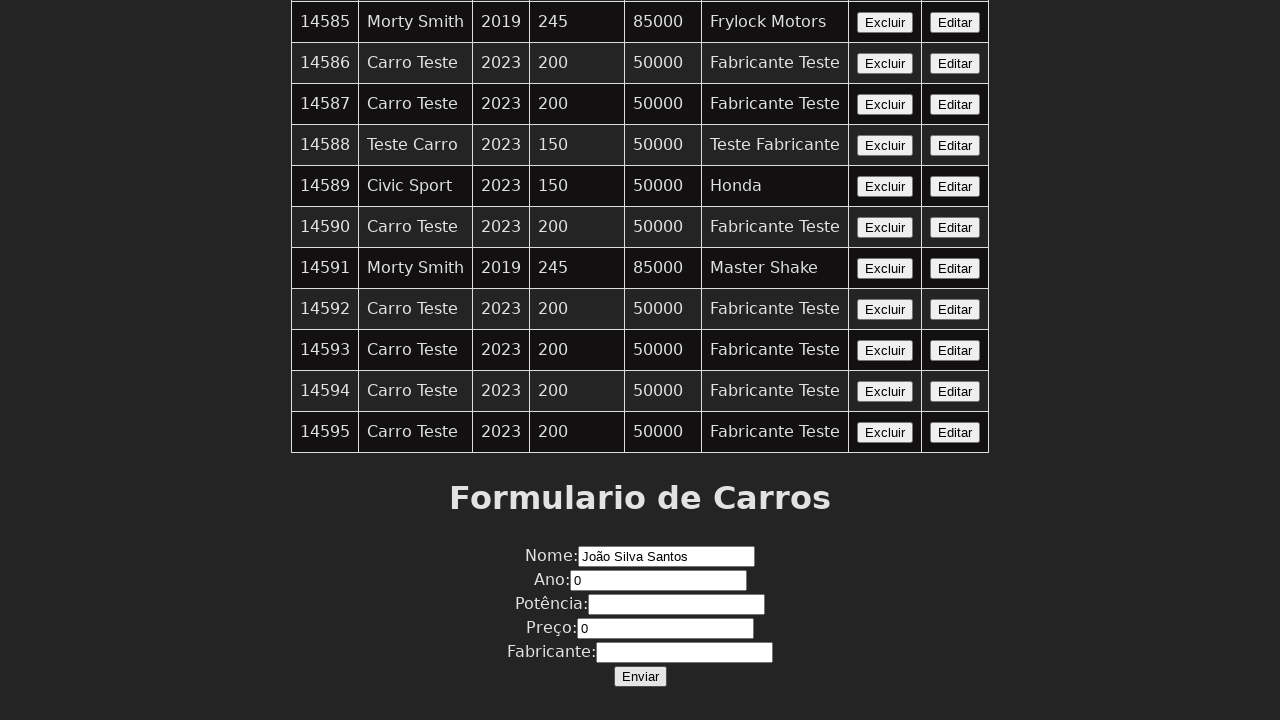

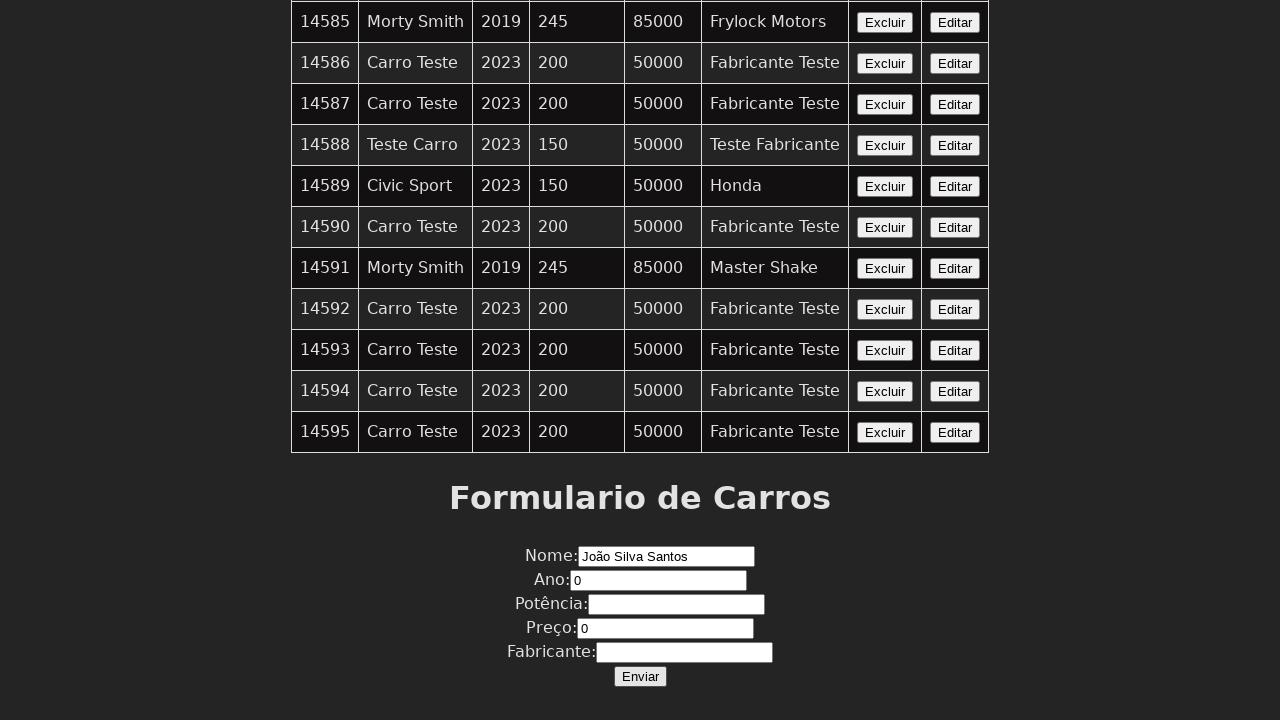